Tests hover functionality by moving mouse over the ARM link on a mortgage calculator website

Starting URL: https://www.mortgagecalculator.org/

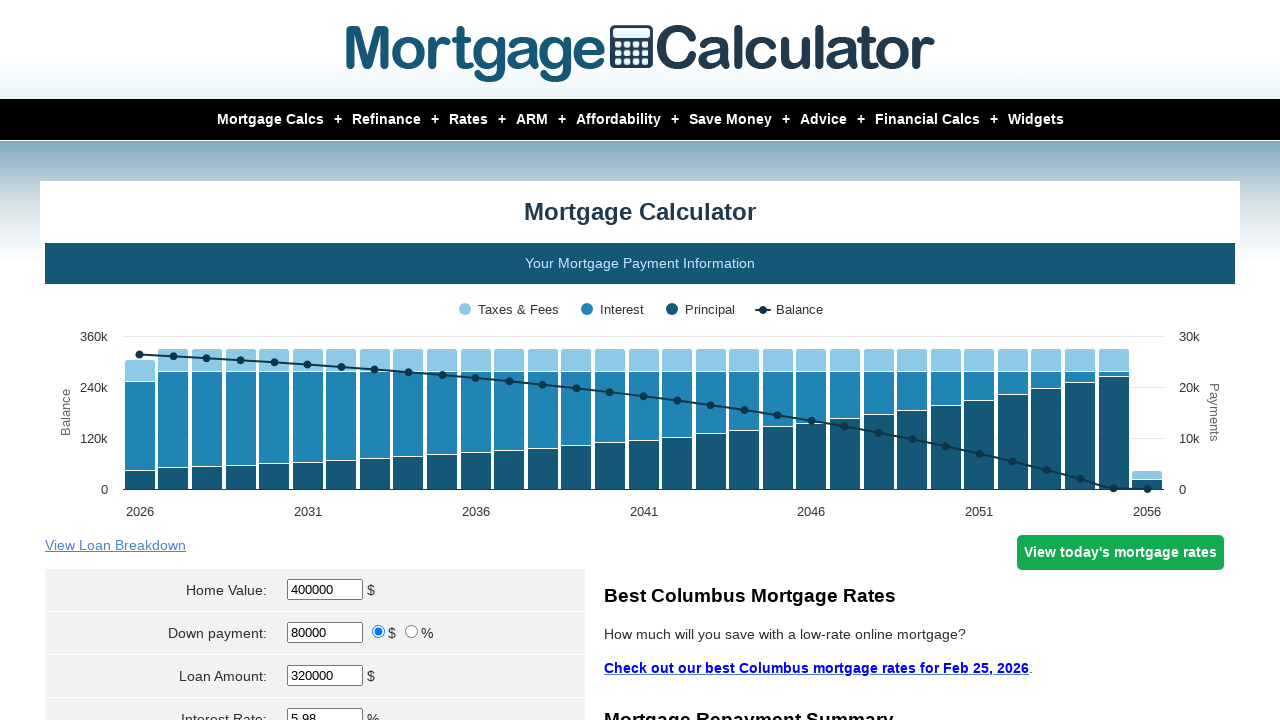

Located ARM link element on mortgage calculator page
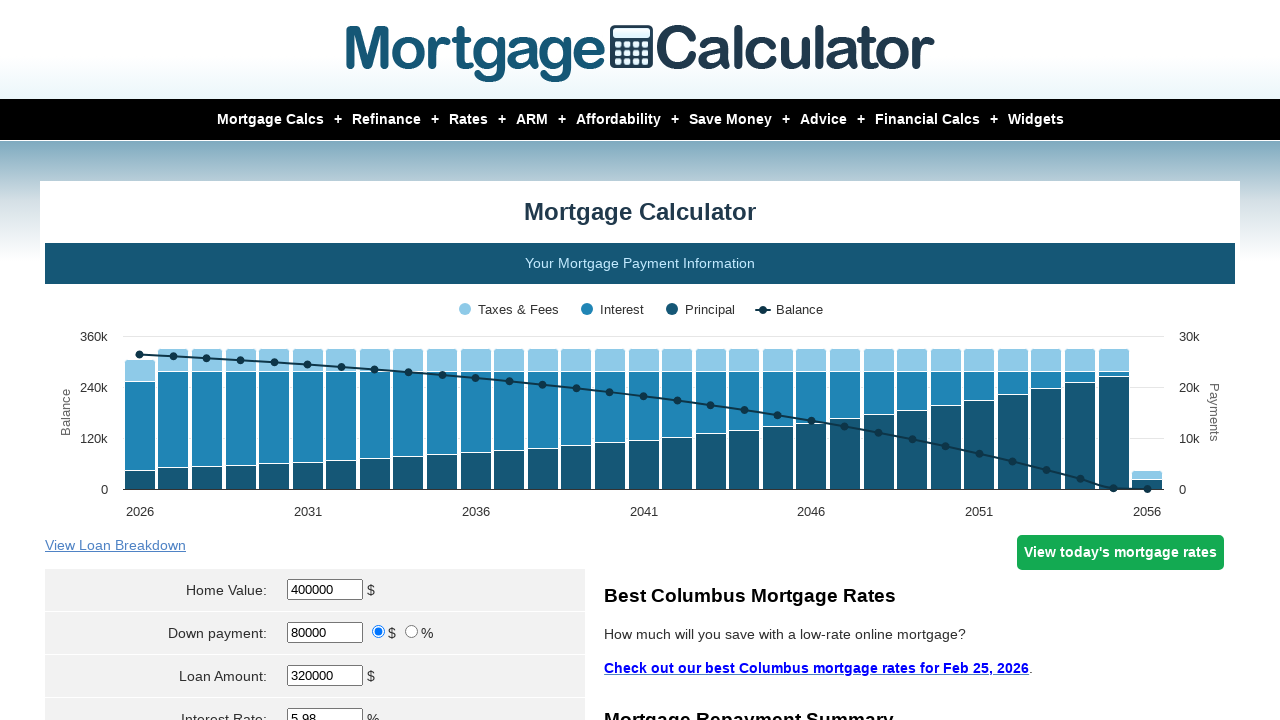

Hovered mouse over ARM link at (518, 120) on xpath=//a[text()='ARM']
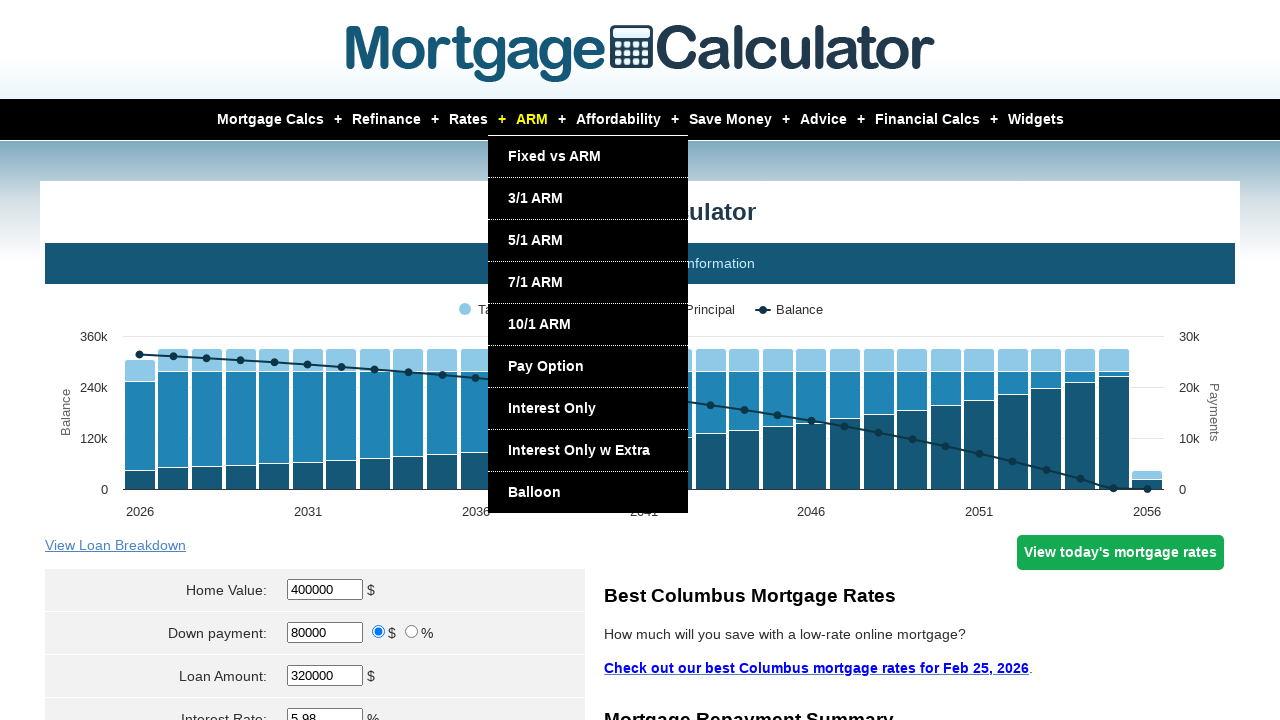

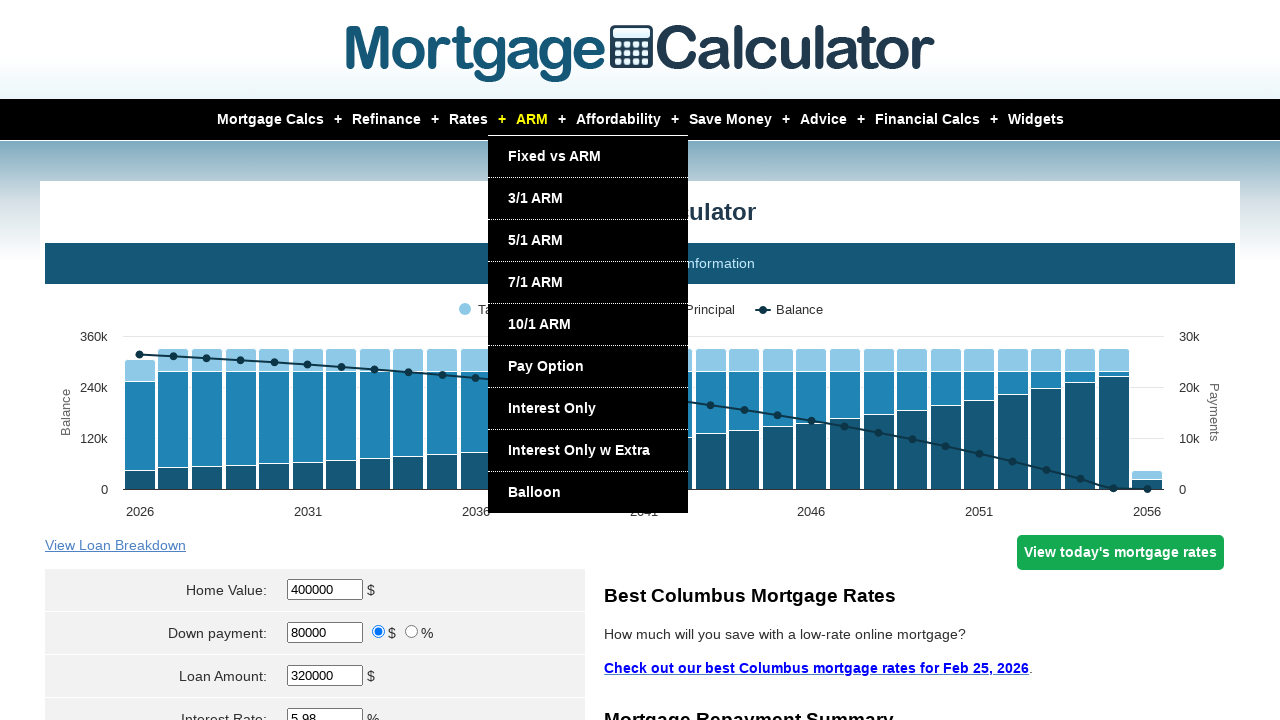